Tests form filling functionality by populating a form with user data including text fields, checkboxes, radio buttons, and dropdowns, then verifies each field was correctly populated.

Starting URL: http://ipjohnson.github.io/SeleniumFixture/TestSite/InputForm.html

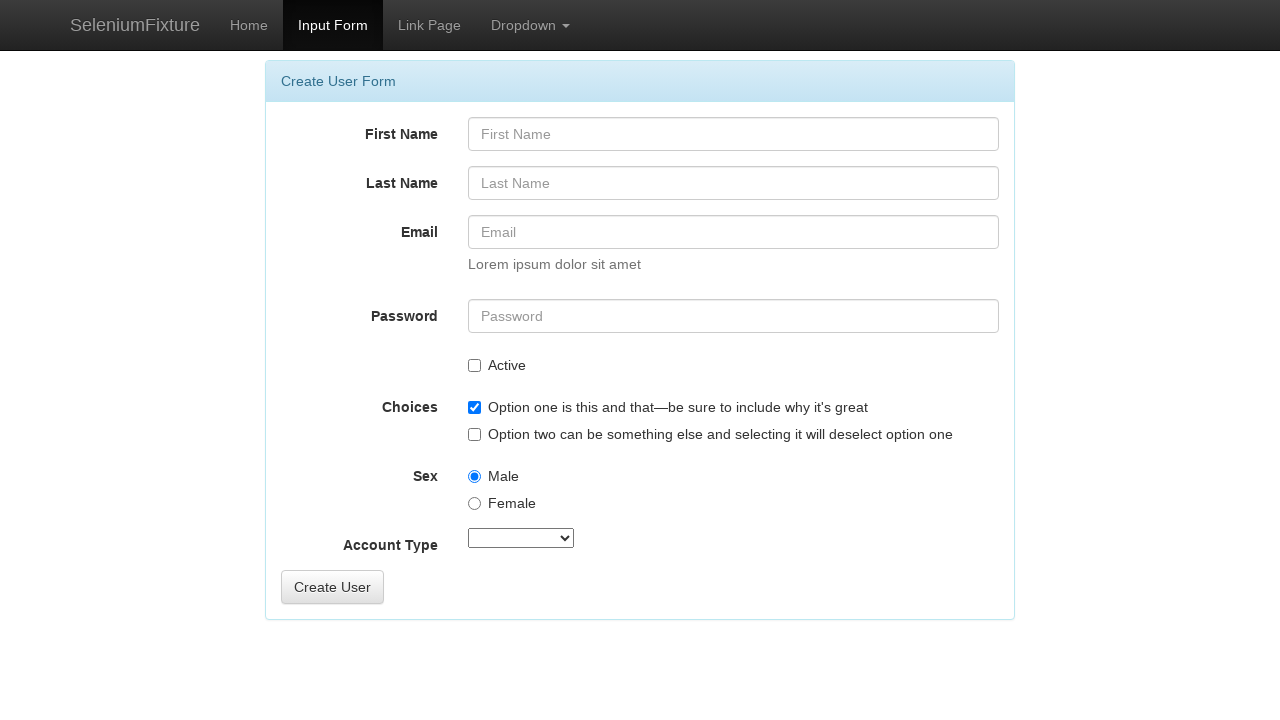

Filled FirstName field with 'Sterling' on #FirstName
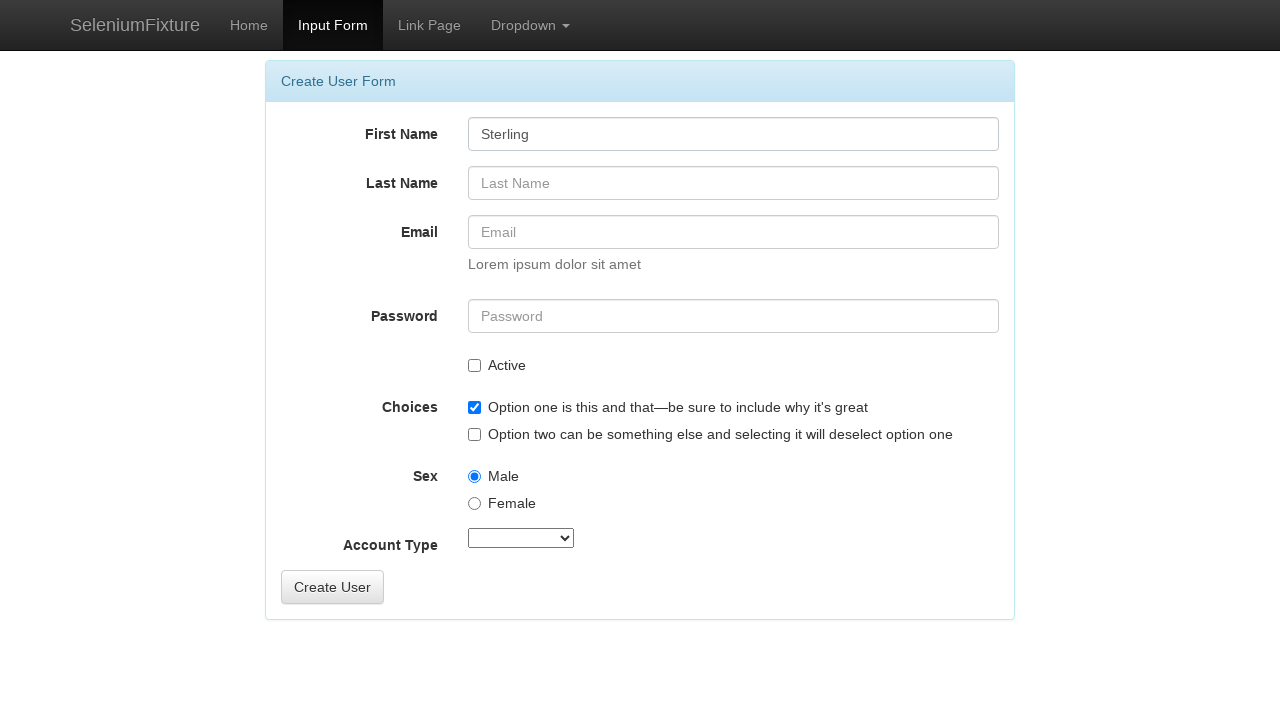

Filled LastName field with 'Archer' on #LastName
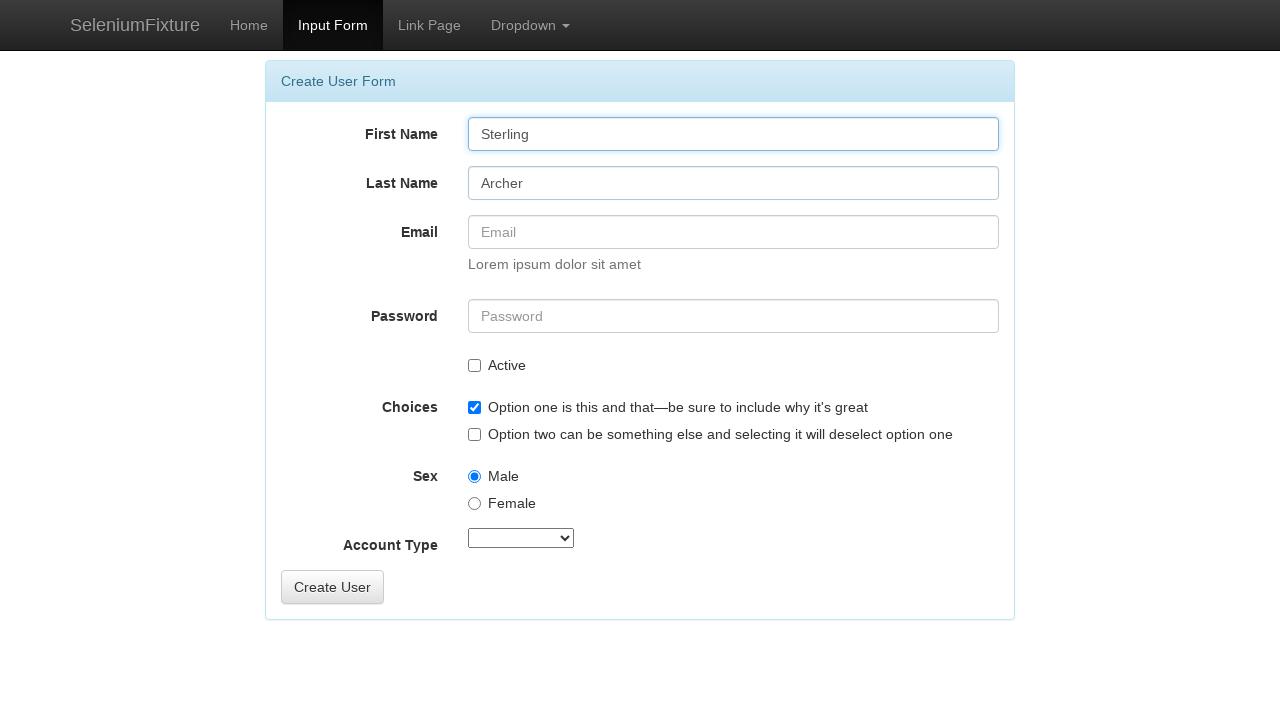

Filled Email field with 'sterling.archer@isis.gov' on #Email
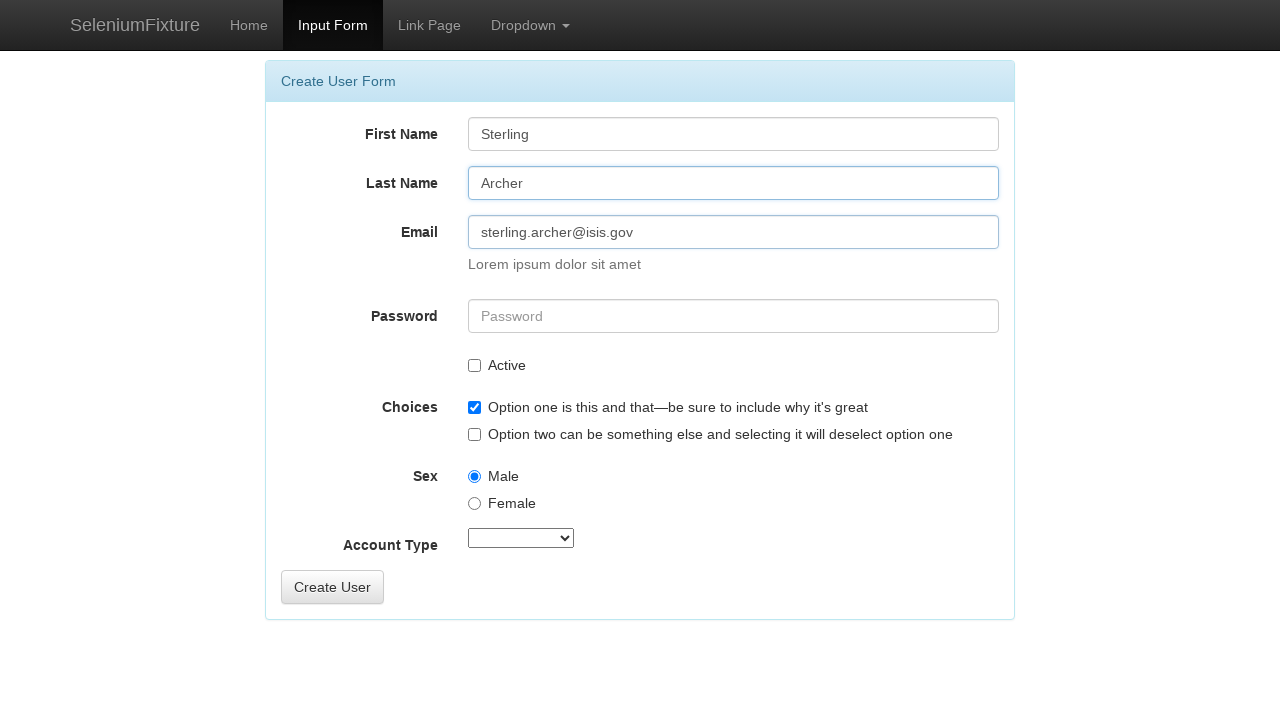

Filled Password field with 'HelloWorld1!' on #Password
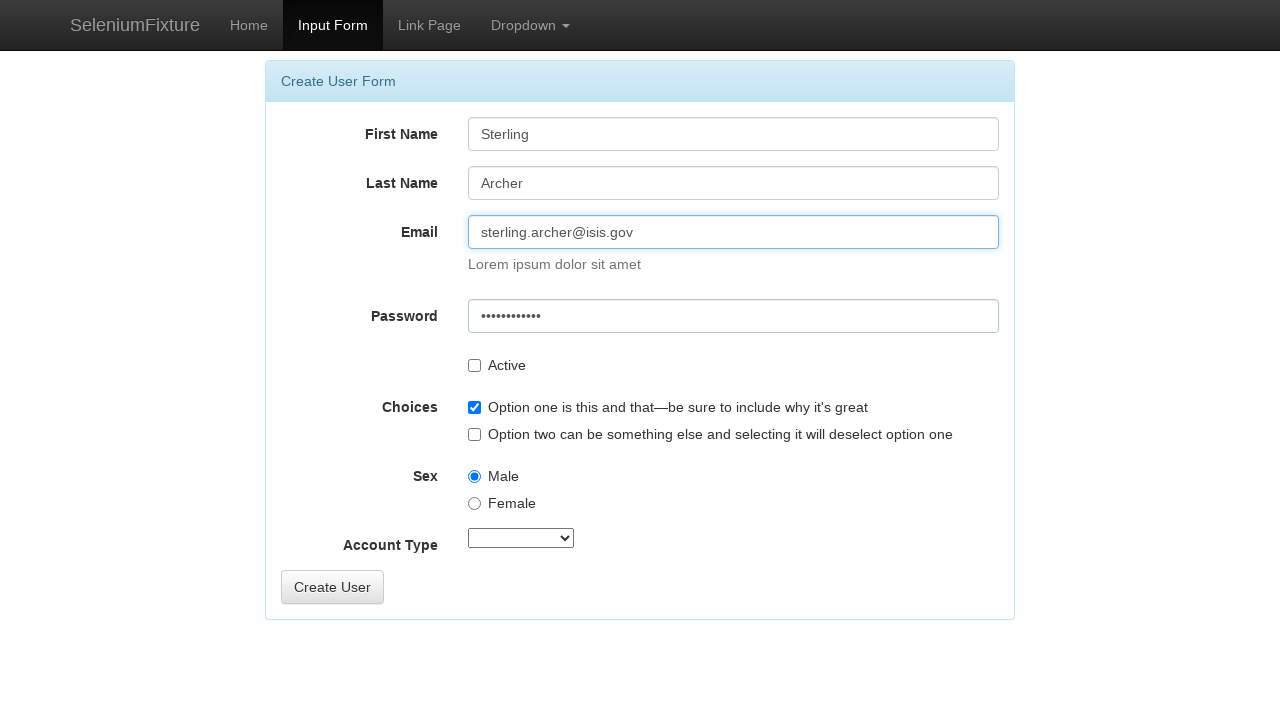

Checked Active checkbox at (474, 366) on #Active
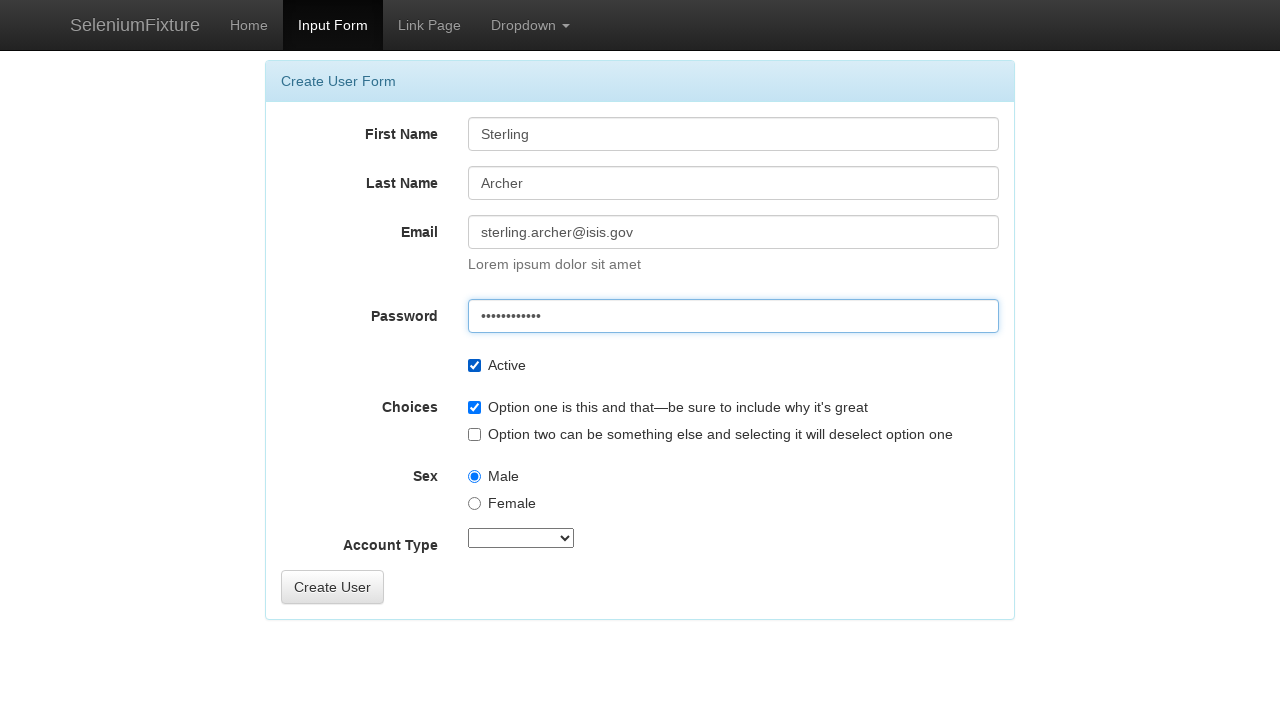

Unchecked OptionsCheckbox1 at (474, 408) on #OptionsCheckbox1
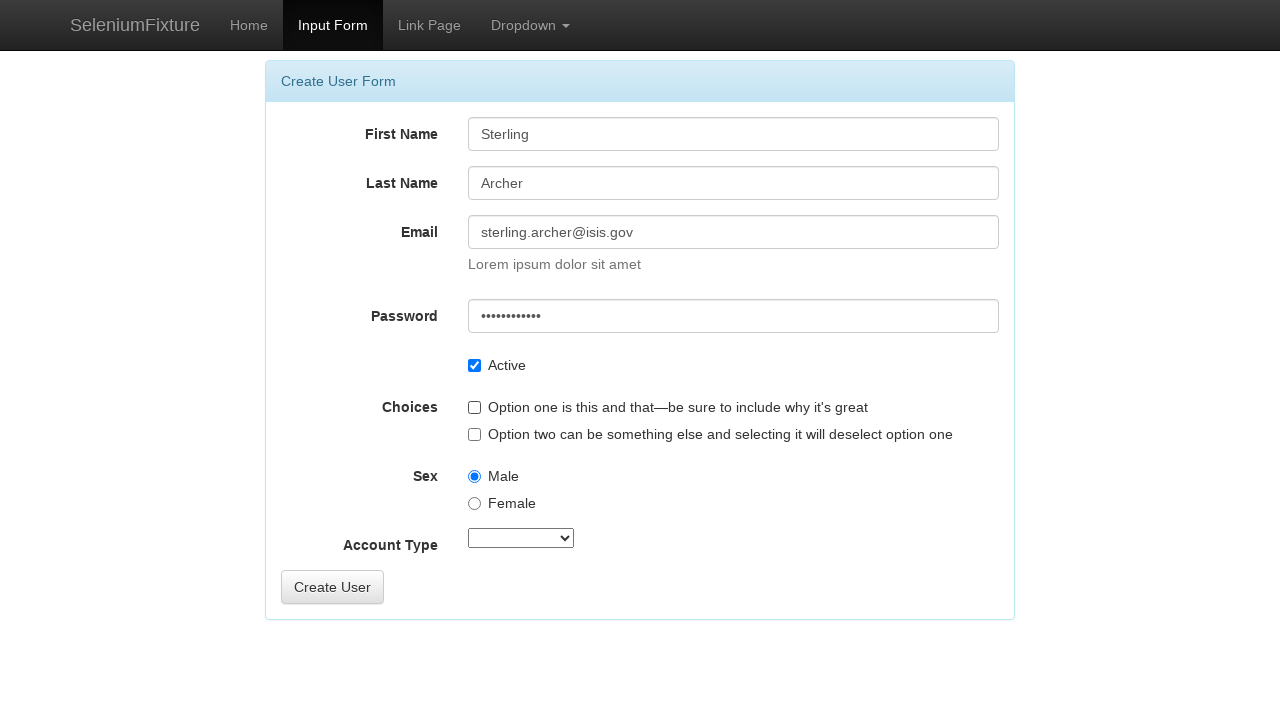

Checked OptionsCheckbox2 at (474, 434) on #OptionsCheckbox2
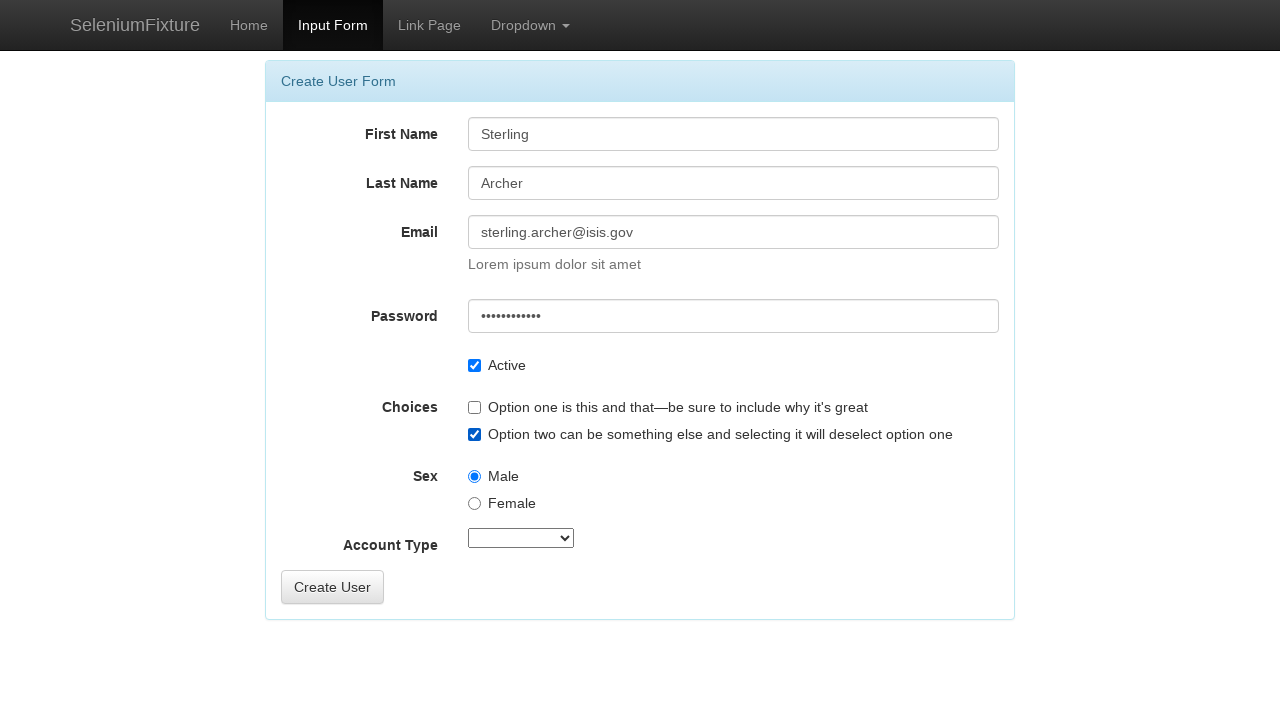

Selected Male radio button (OptionsRadios1) on #OptionsRadios1
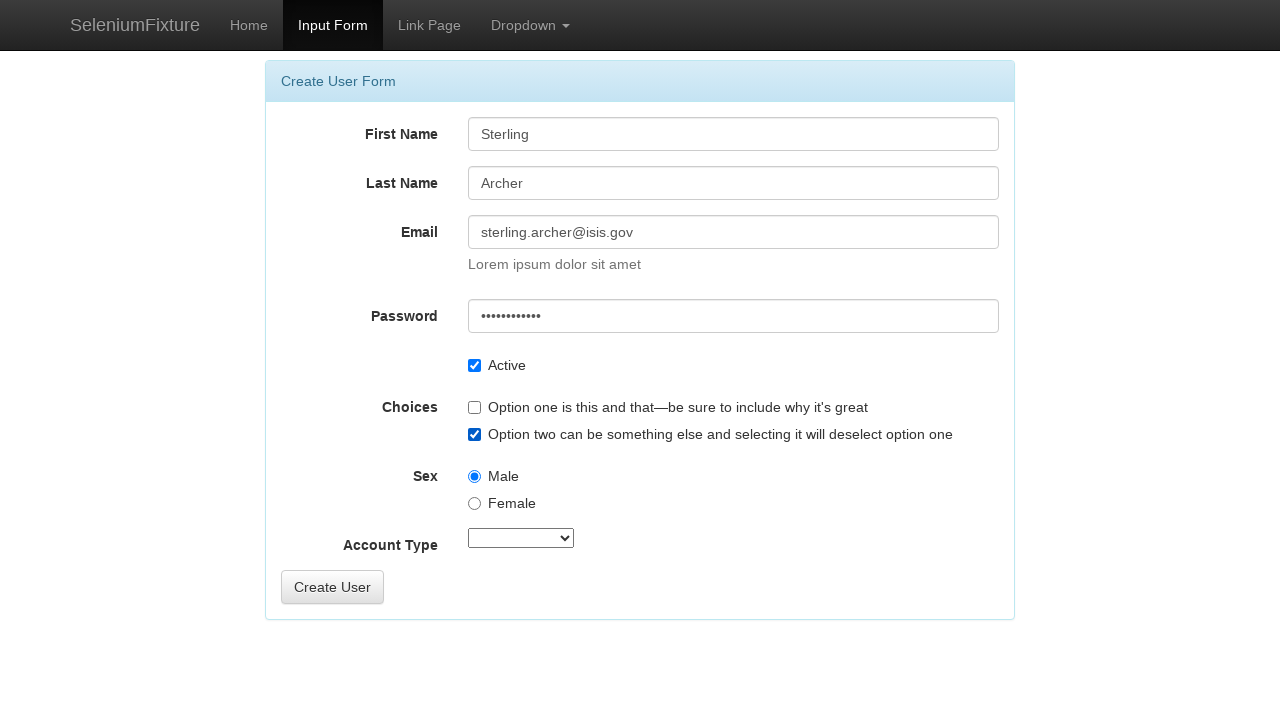

Selected SuperAdmin from AccountType dropdown on #AccountType
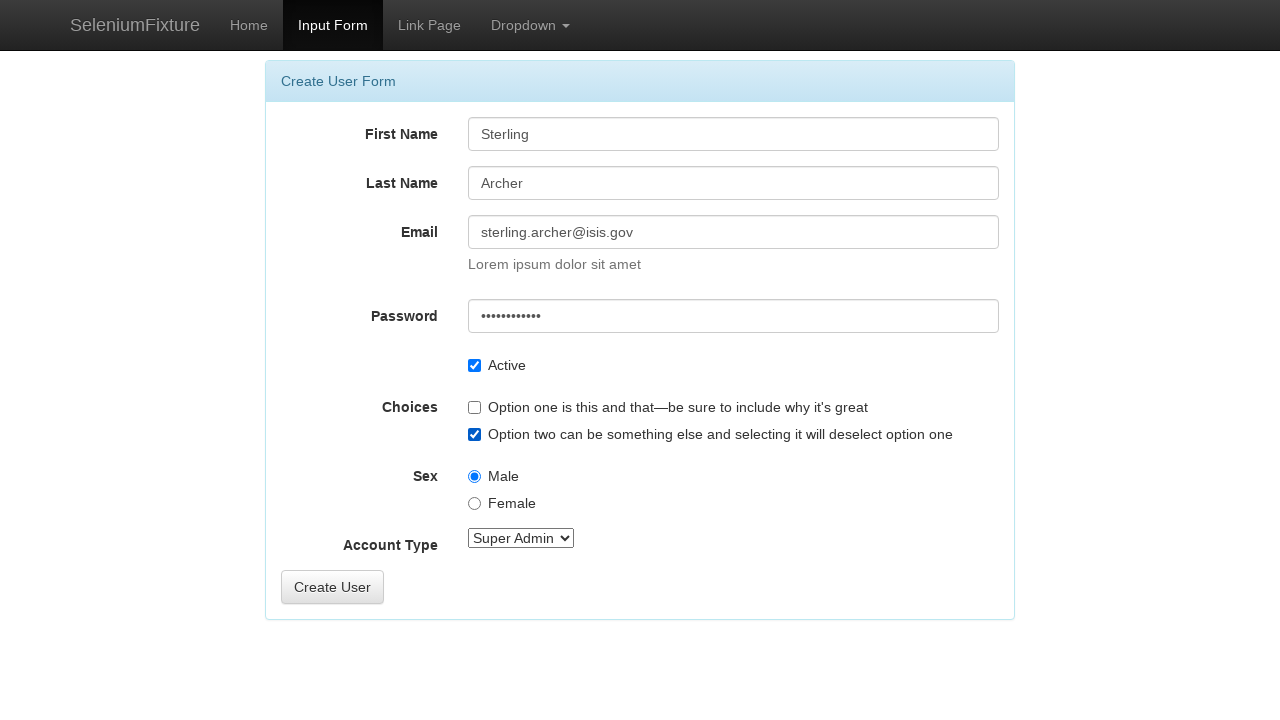

Verified FirstName field value is 'Sterling'
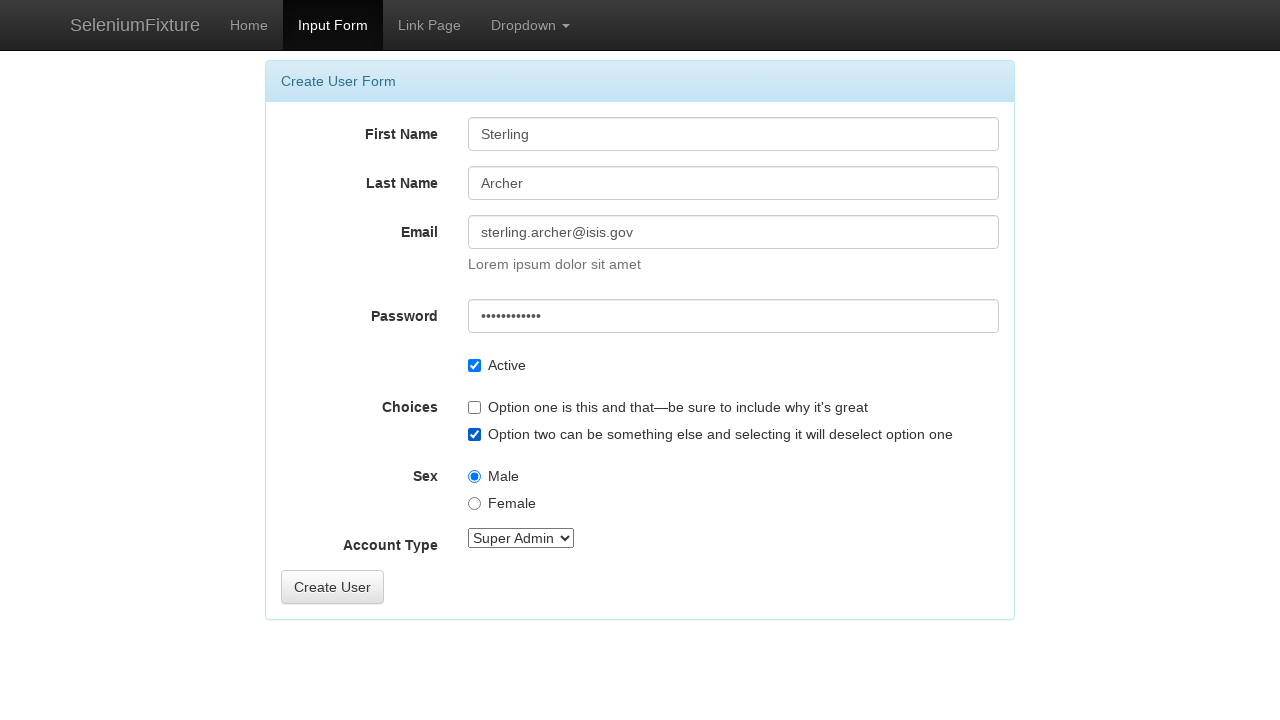

Verified LastName field value is 'Archer'
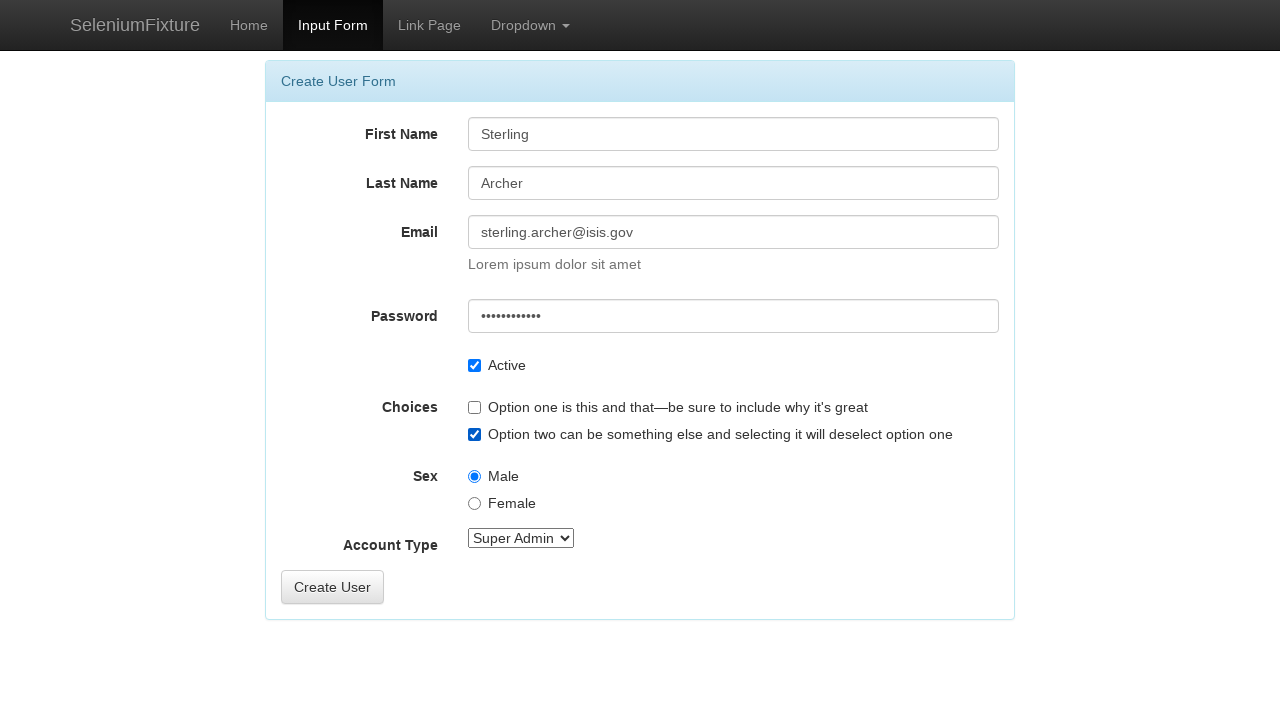

Verified Email field value is 'sterling.archer@isis.gov'
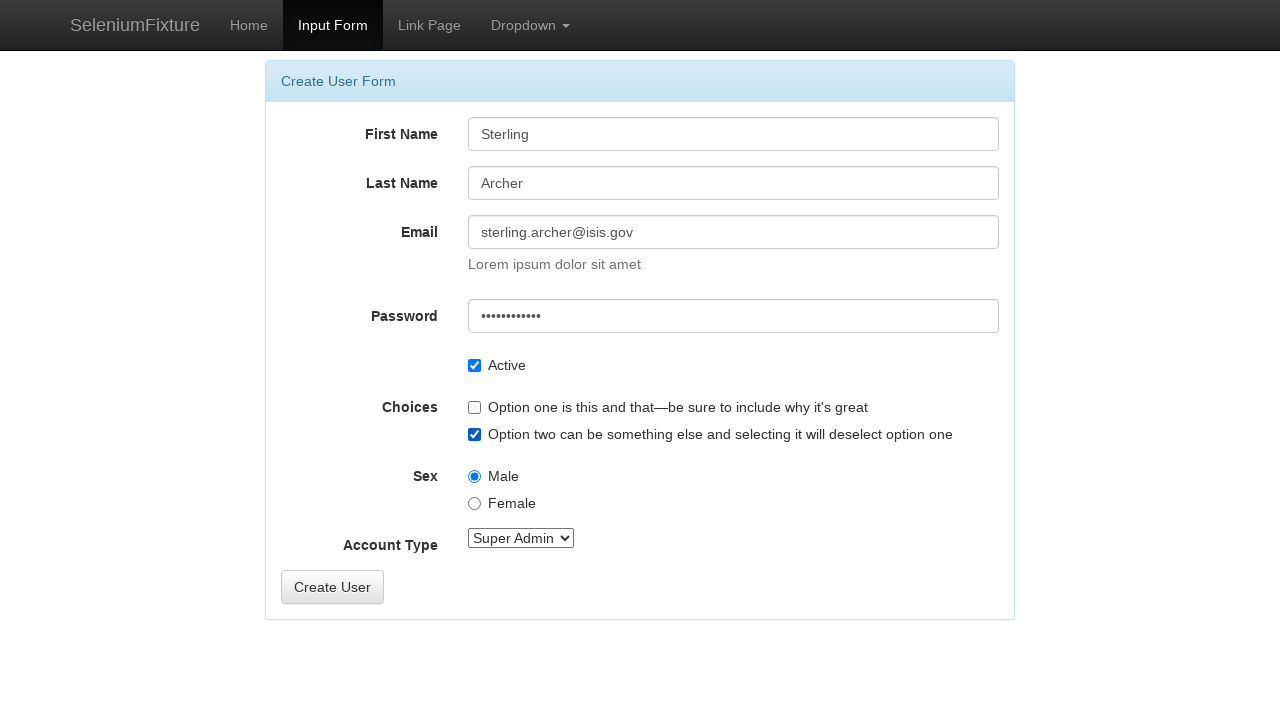

Verified Password field value is 'HelloWorld1!'
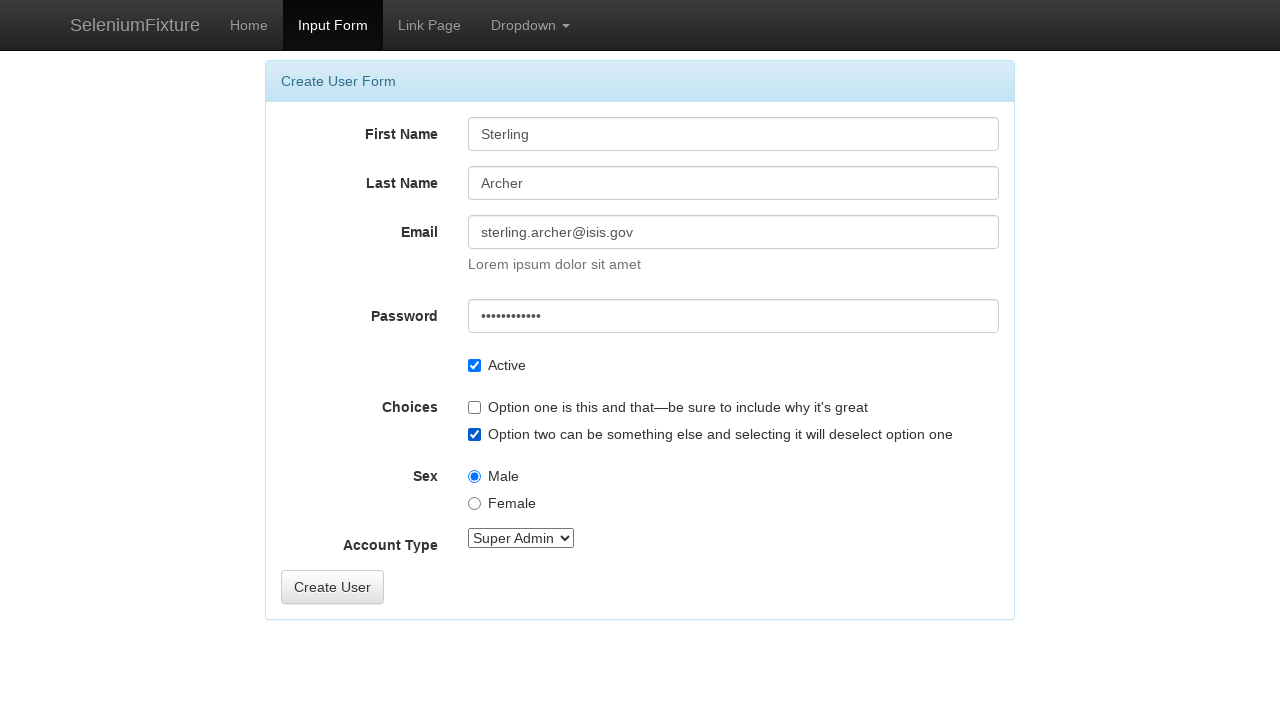

Verified Active checkbox is checked
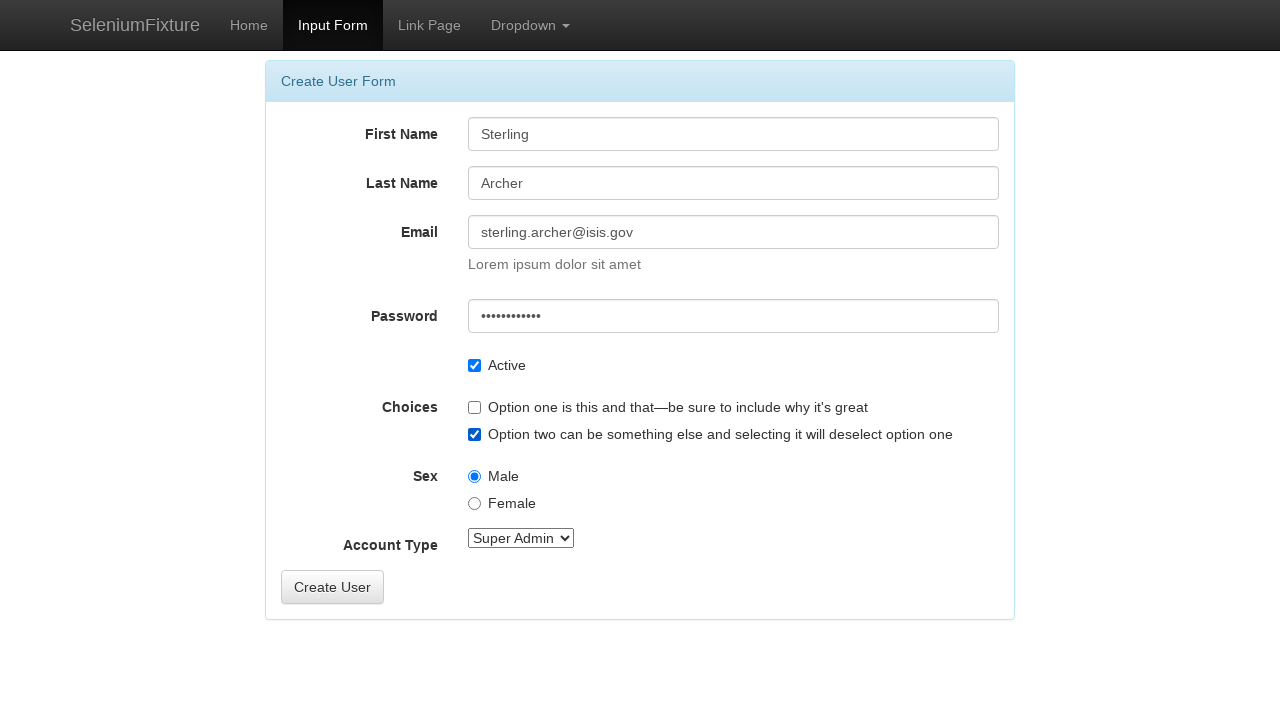

Verified OptionsCheckbox1 is unchecked
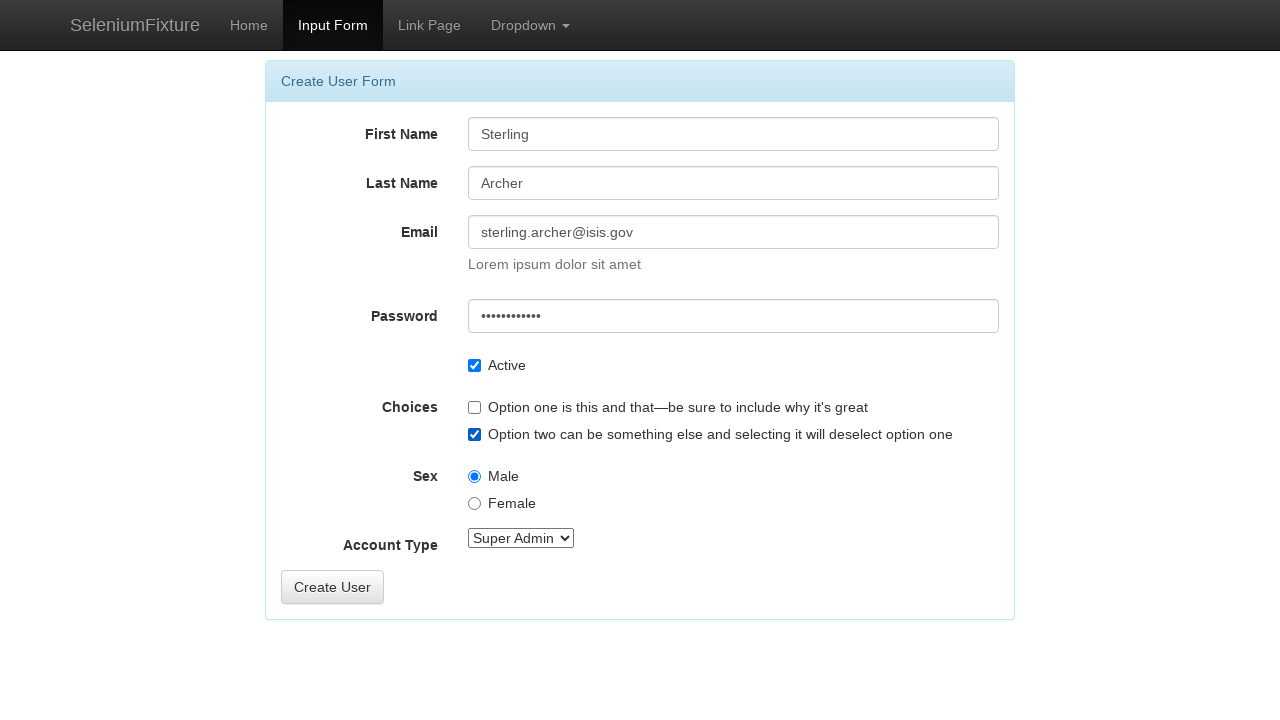

Verified OptionsCheckbox2 is checked
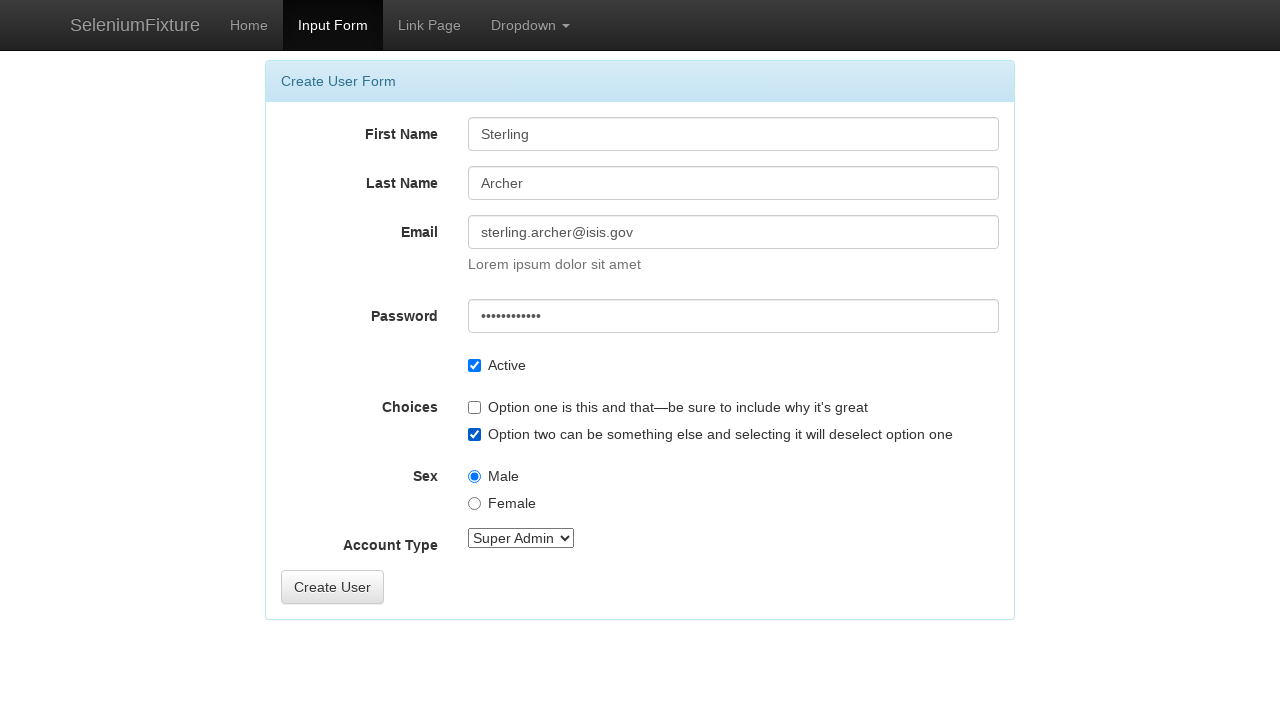

Verified OptionsRadios1 (Male) is selected
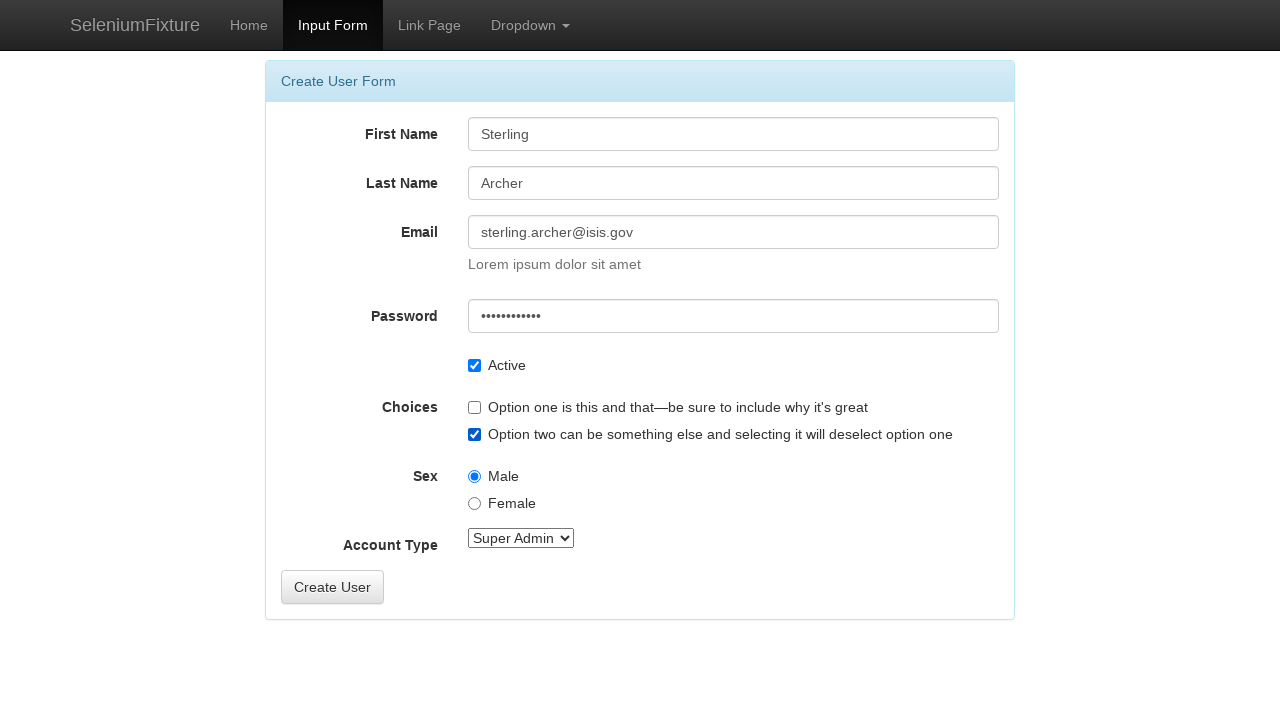

Verified OptionsRadios2 is not selected
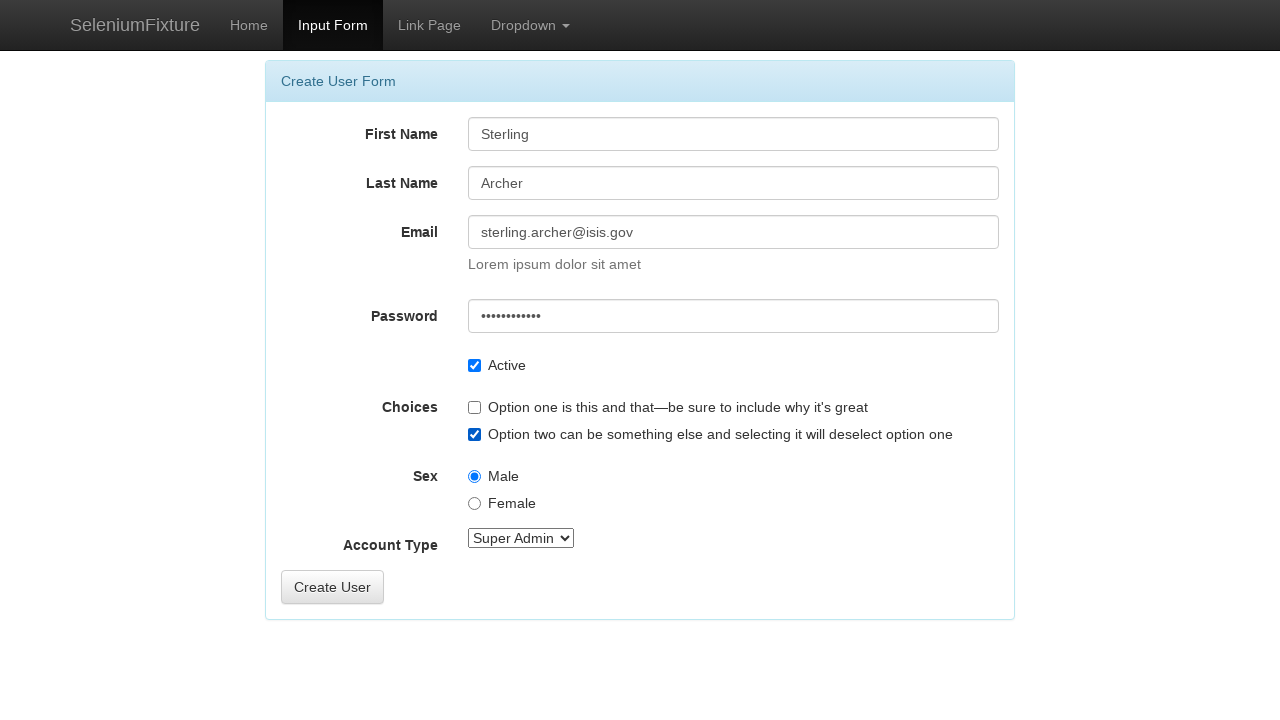

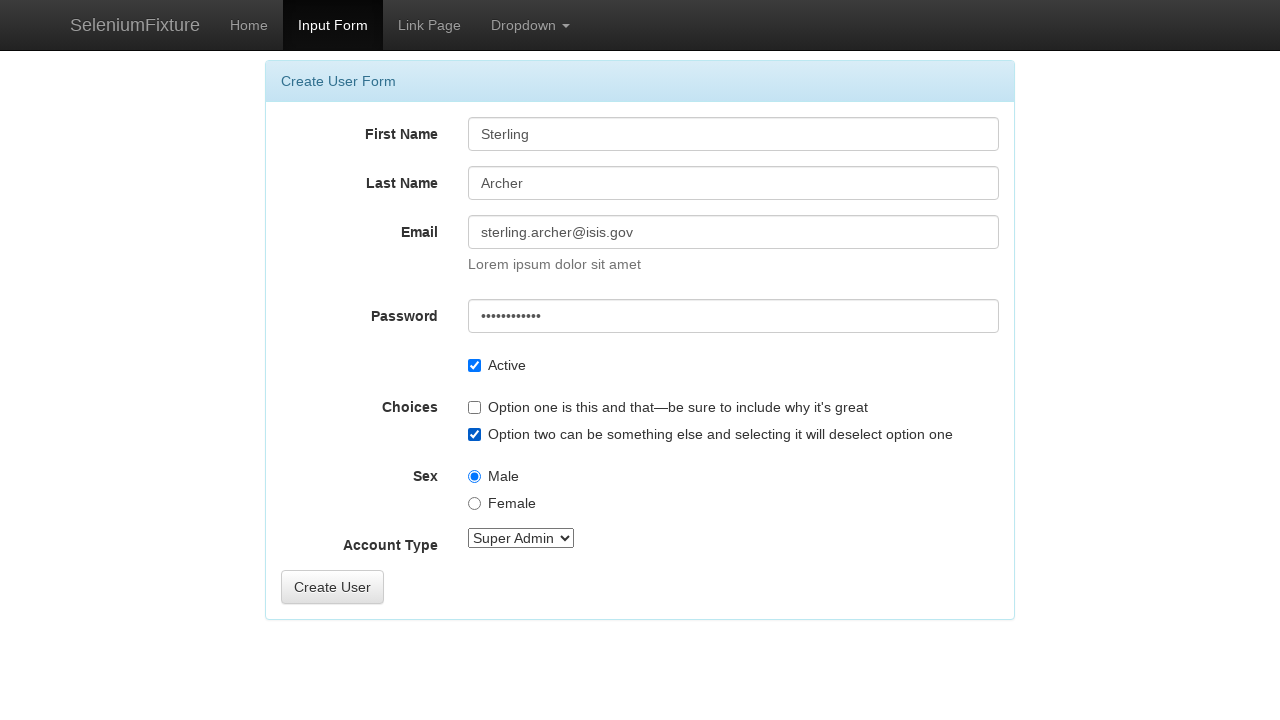